Tests A/B Testing page by clicking the link and verifying the page content including header and paragraph text

Starting URL: http://the-internet.herokuapp.com/

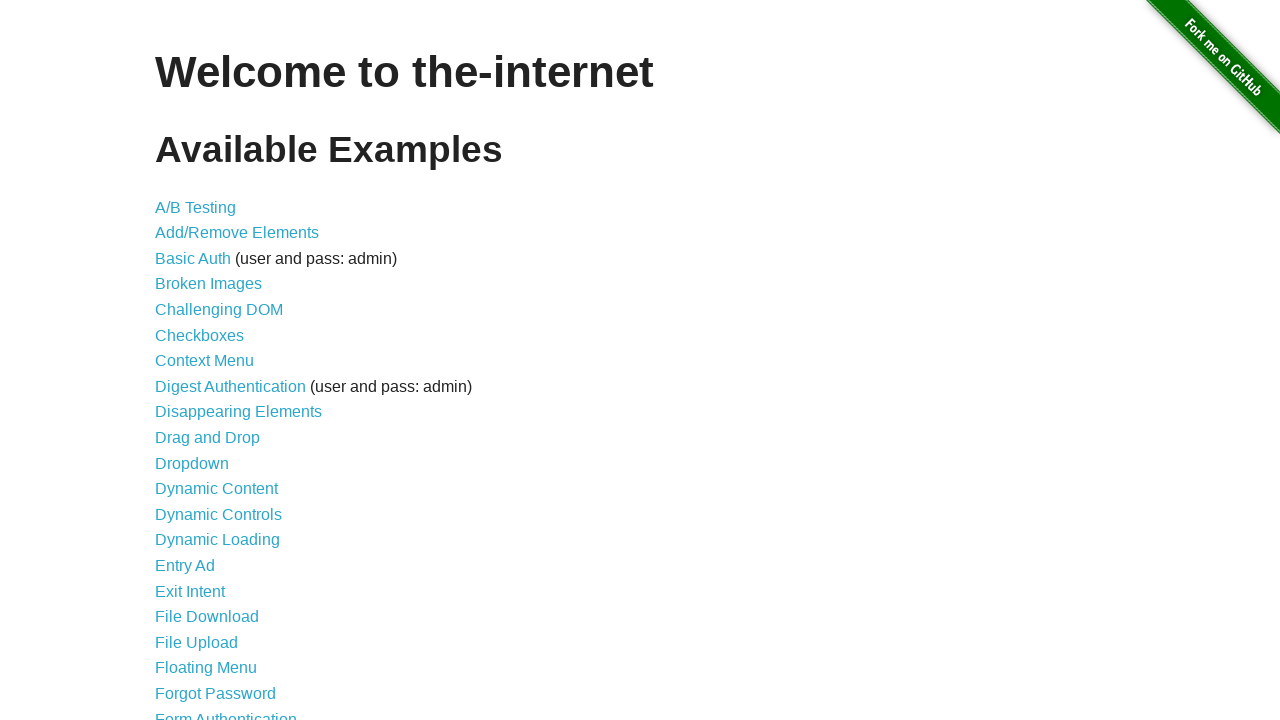

Clicked on A/B Testing link at (196, 207) on text=A/B Testing
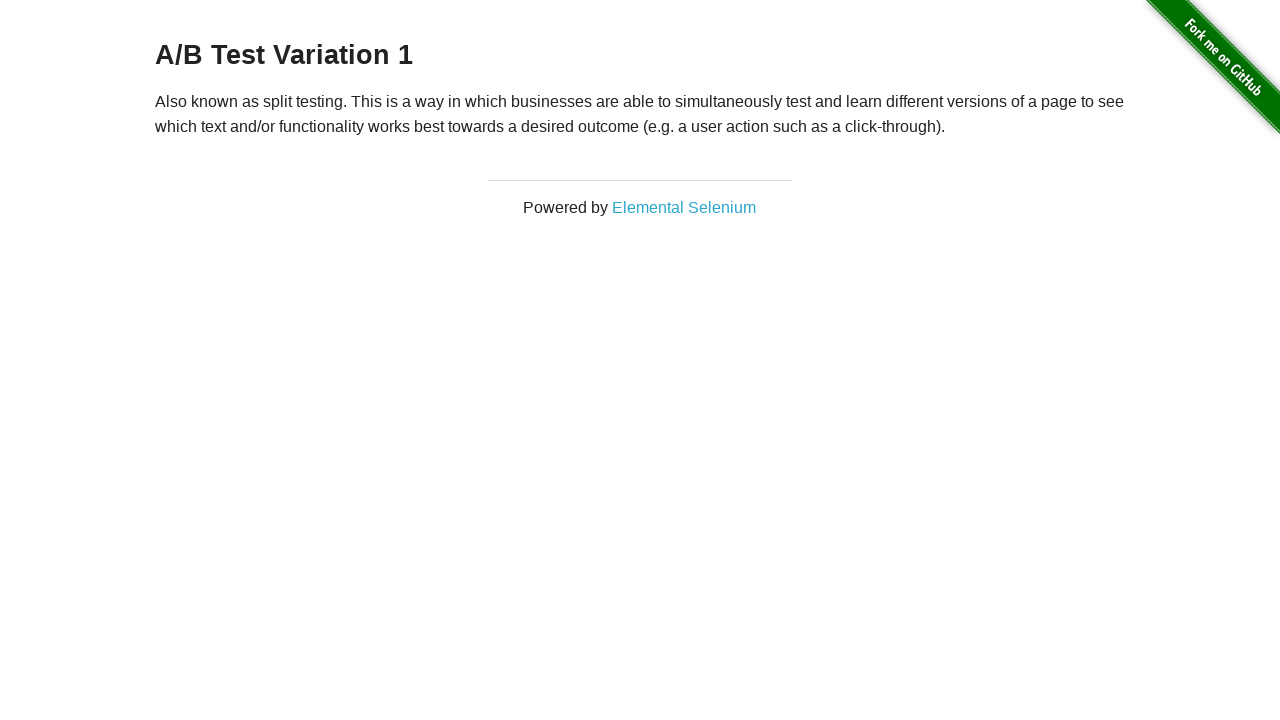

H3 header element loaded on A/B Testing page
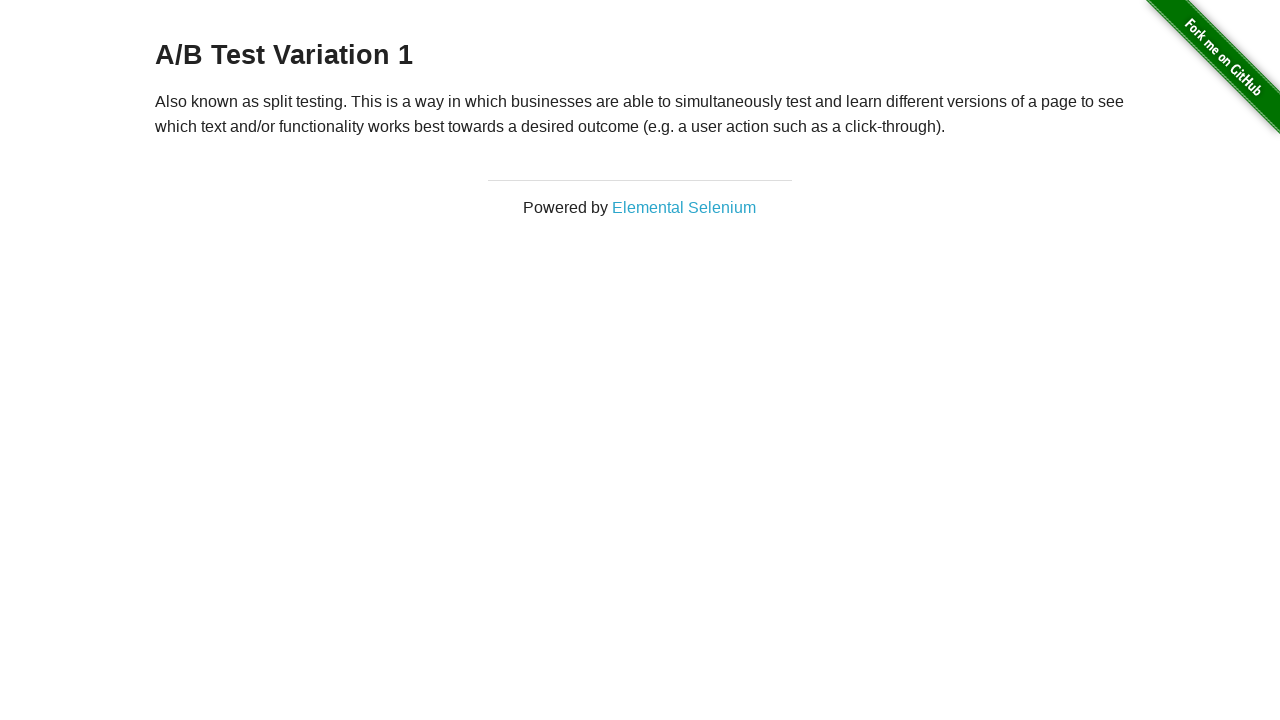

Paragraph content loaded on A/B Testing page
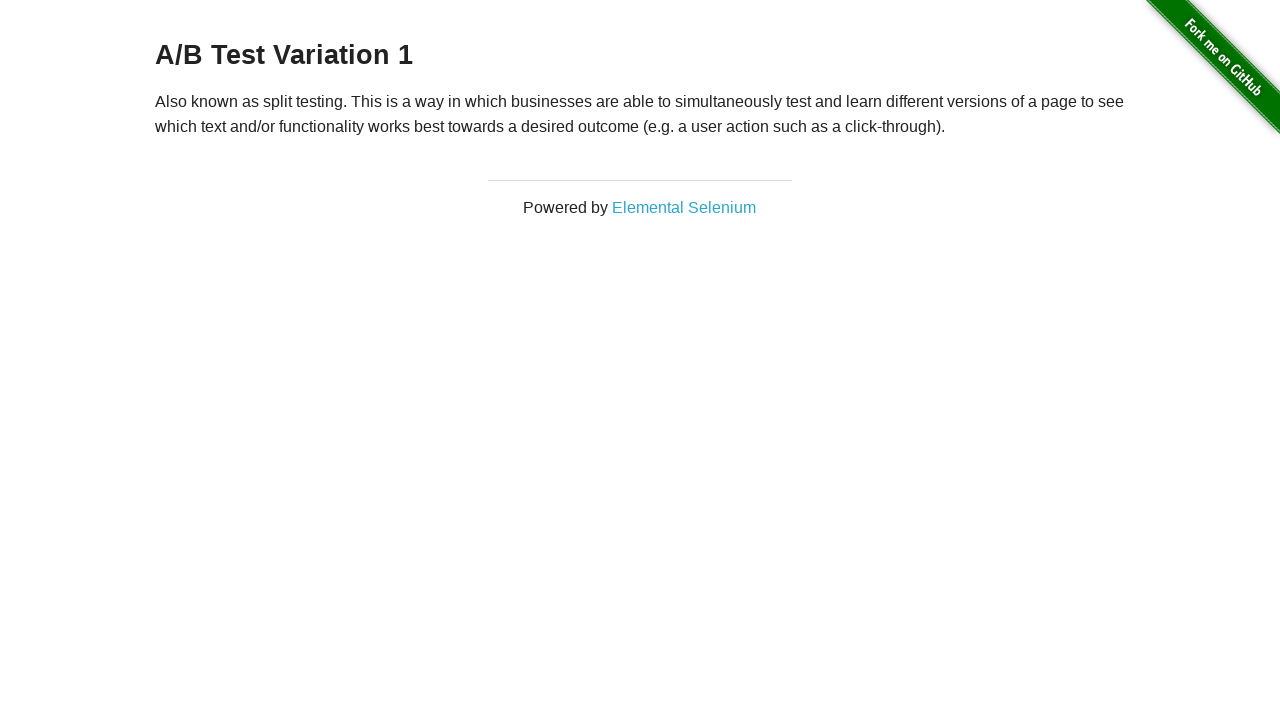

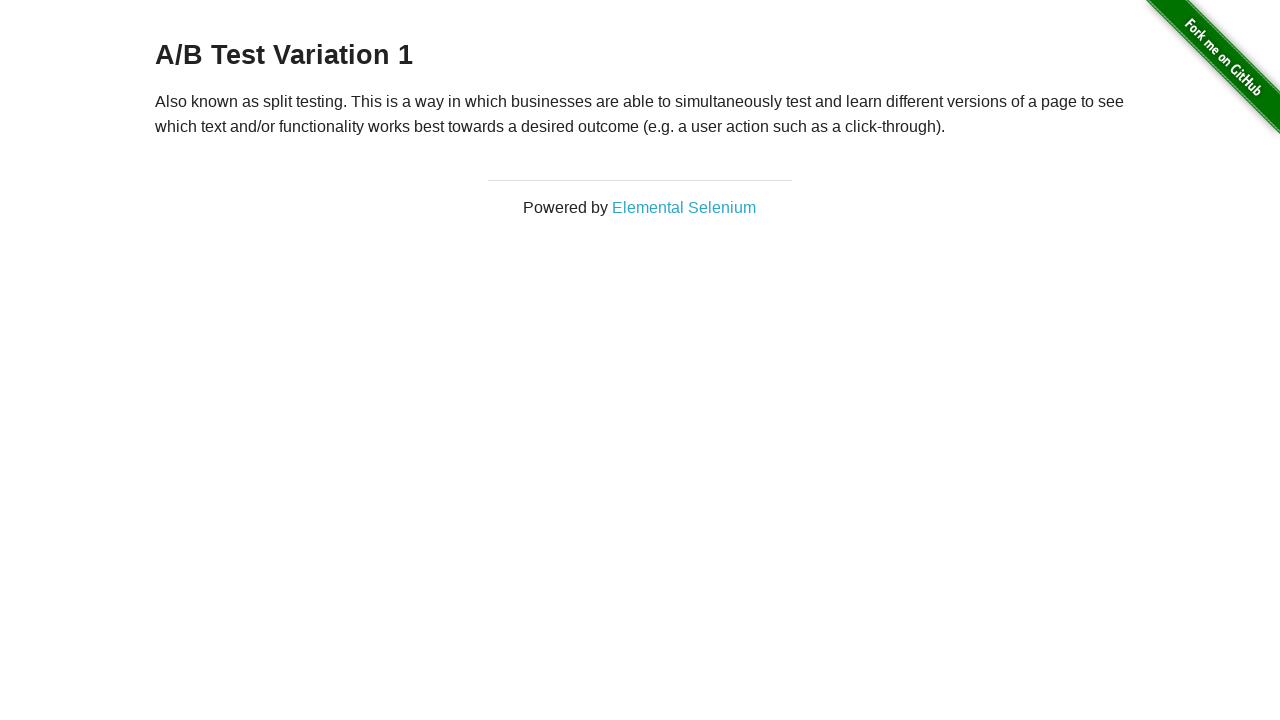